Tests that the Clear completed button displays correct text when items are completed

Starting URL: https://demo.playwright.dev/todomvc

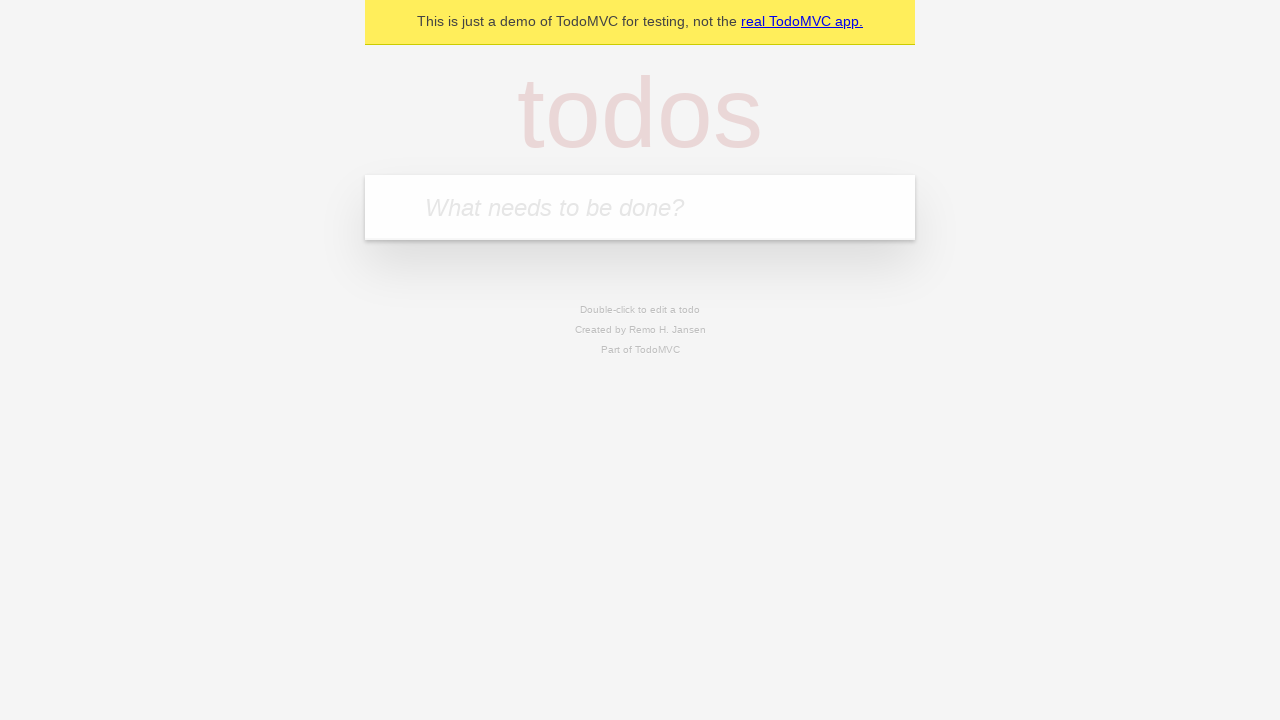

Filled todo input with 'buy some cheese' on internal:attr=[placeholder="What needs to be done?"i]
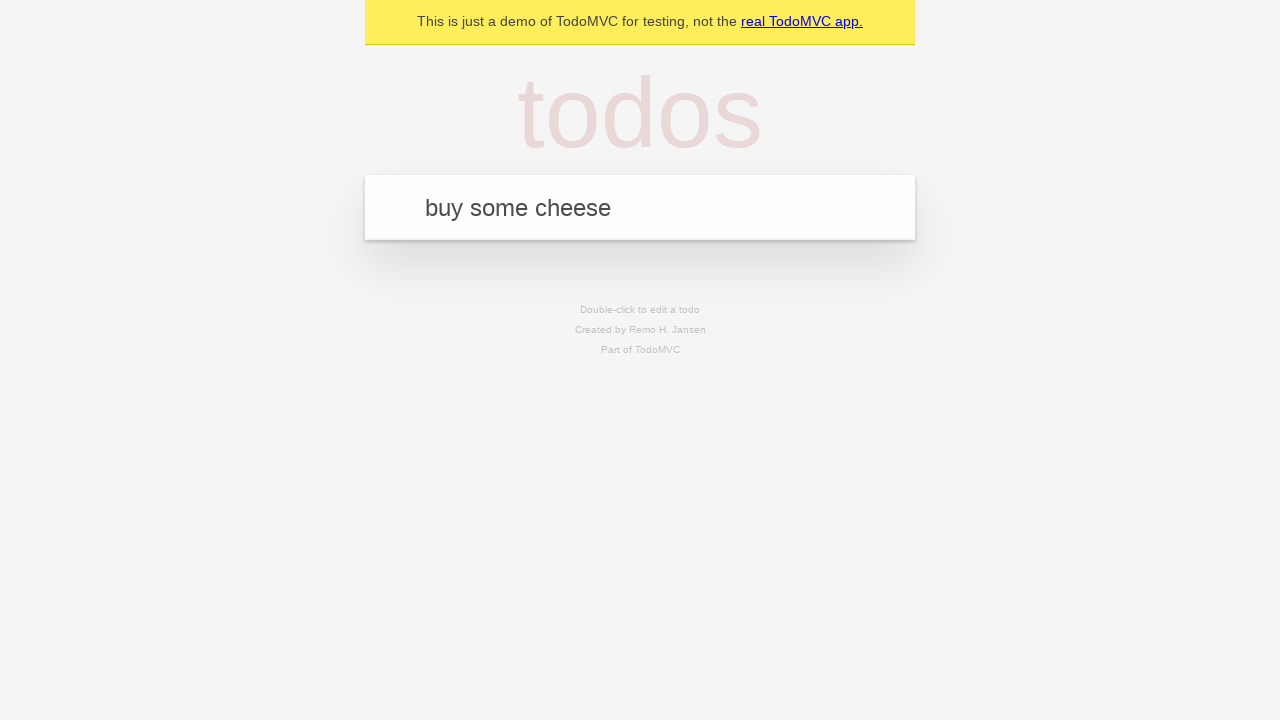

Pressed Enter to add todo 'buy some cheese' on internal:attr=[placeholder="What needs to be done?"i]
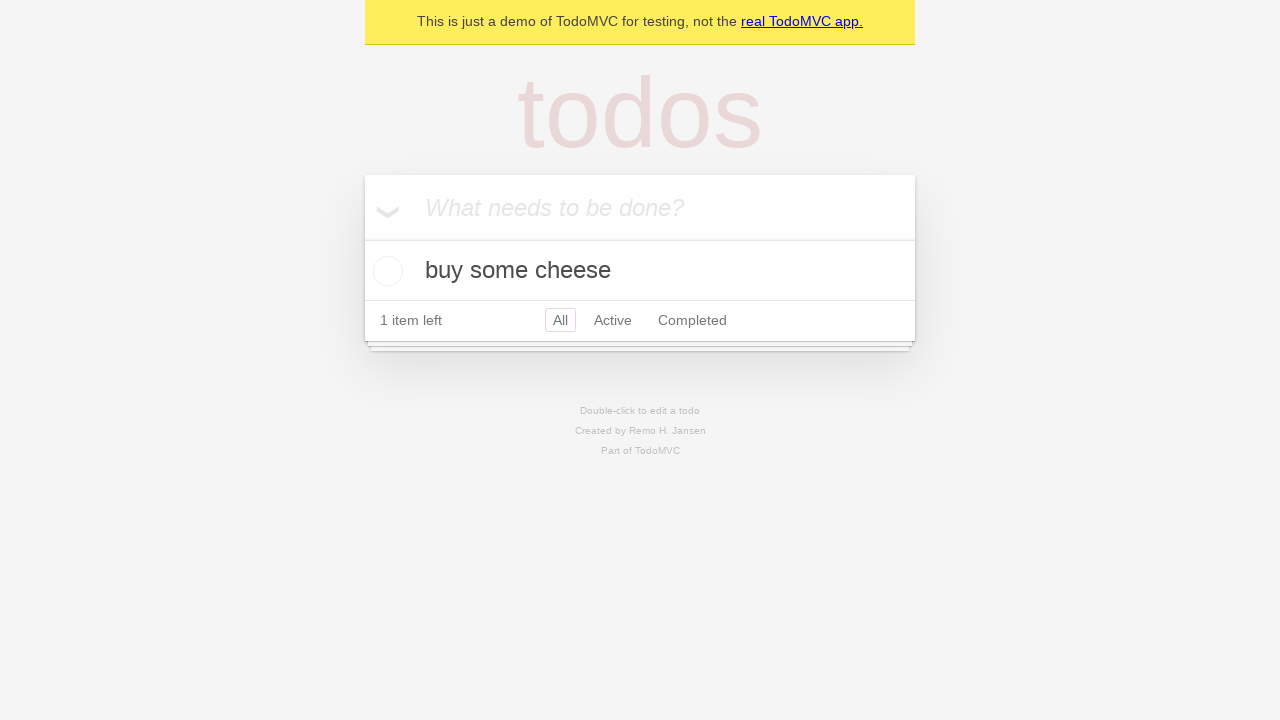

Filled todo input with 'feed the cat' on internal:attr=[placeholder="What needs to be done?"i]
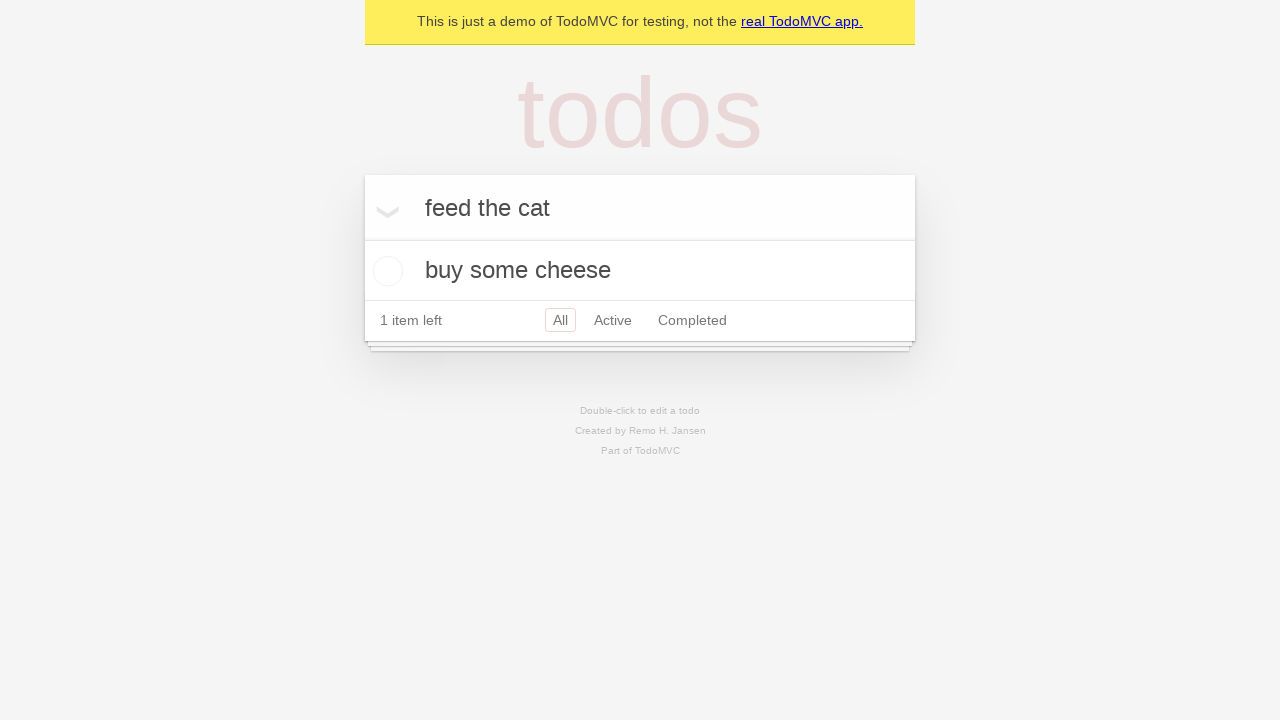

Pressed Enter to add todo 'feed the cat' on internal:attr=[placeholder="What needs to be done?"i]
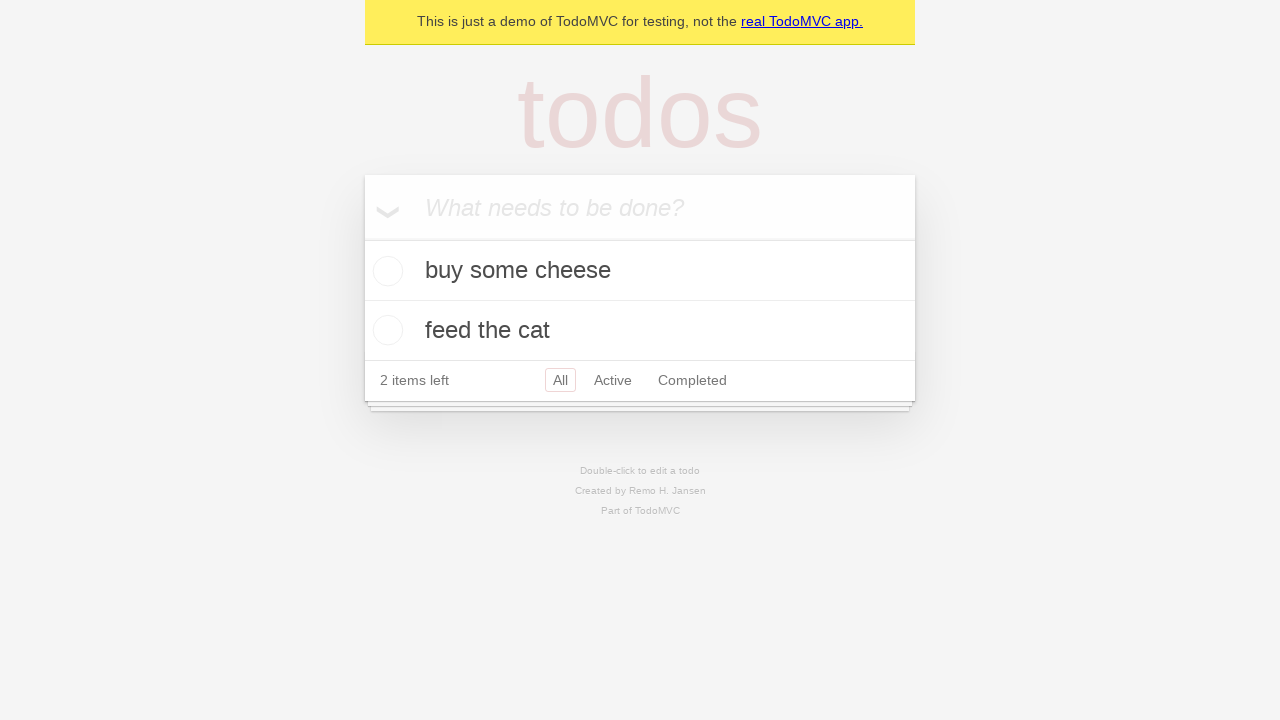

Filled todo input with 'book a doctors appointment' on internal:attr=[placeholder="What needs to be done?"i]
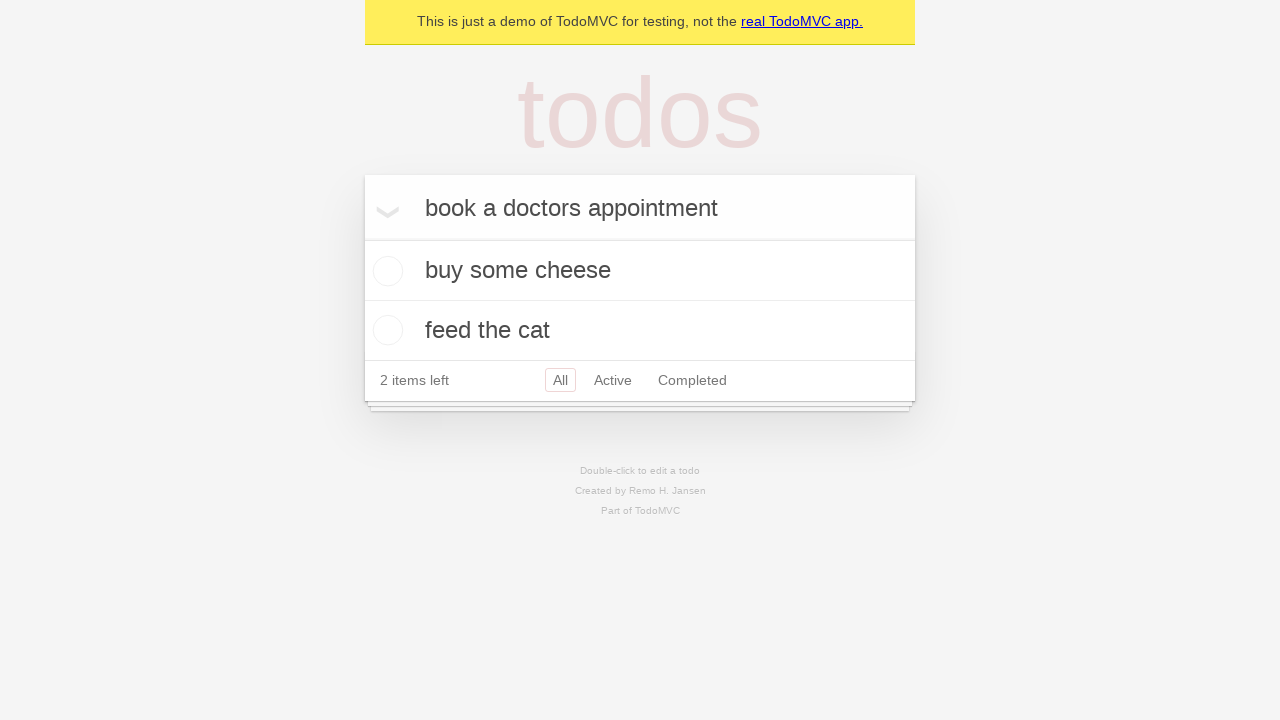

Pressed Enter to add todo 'book a doctors appointment' on internal:attr=[placeholder="What needs to be done?"i]
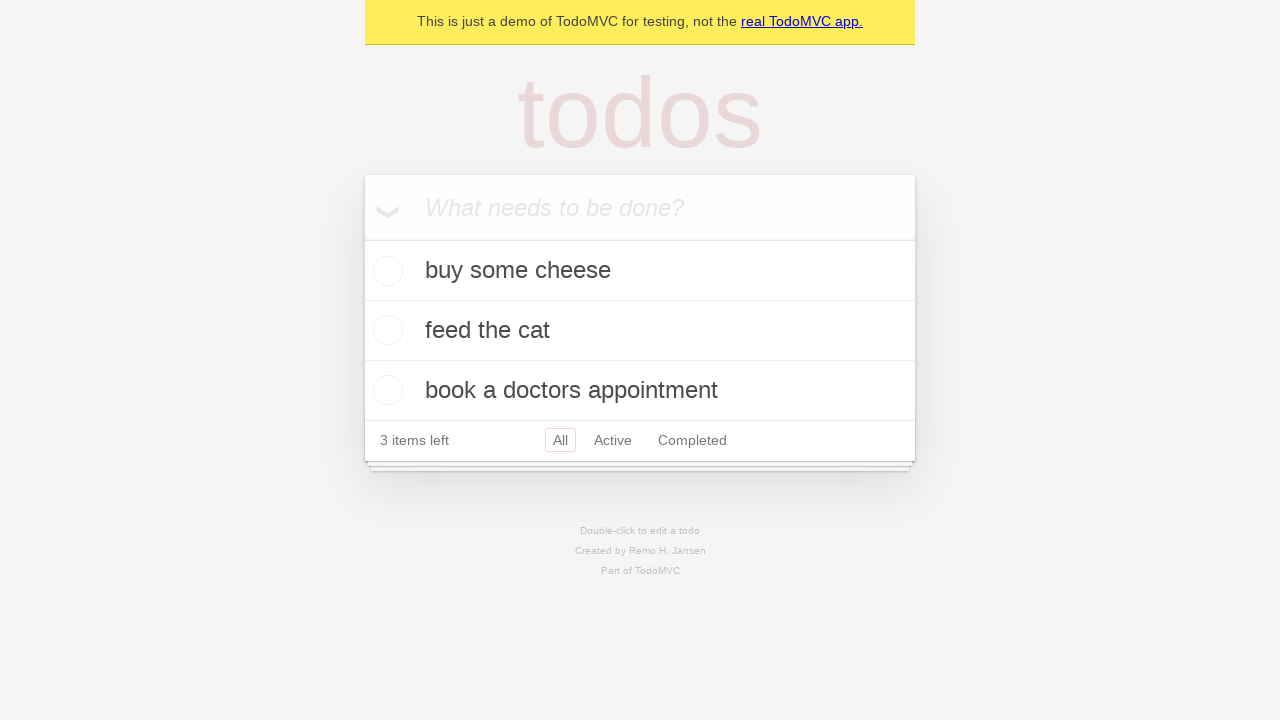

Waited for all three todo items to load
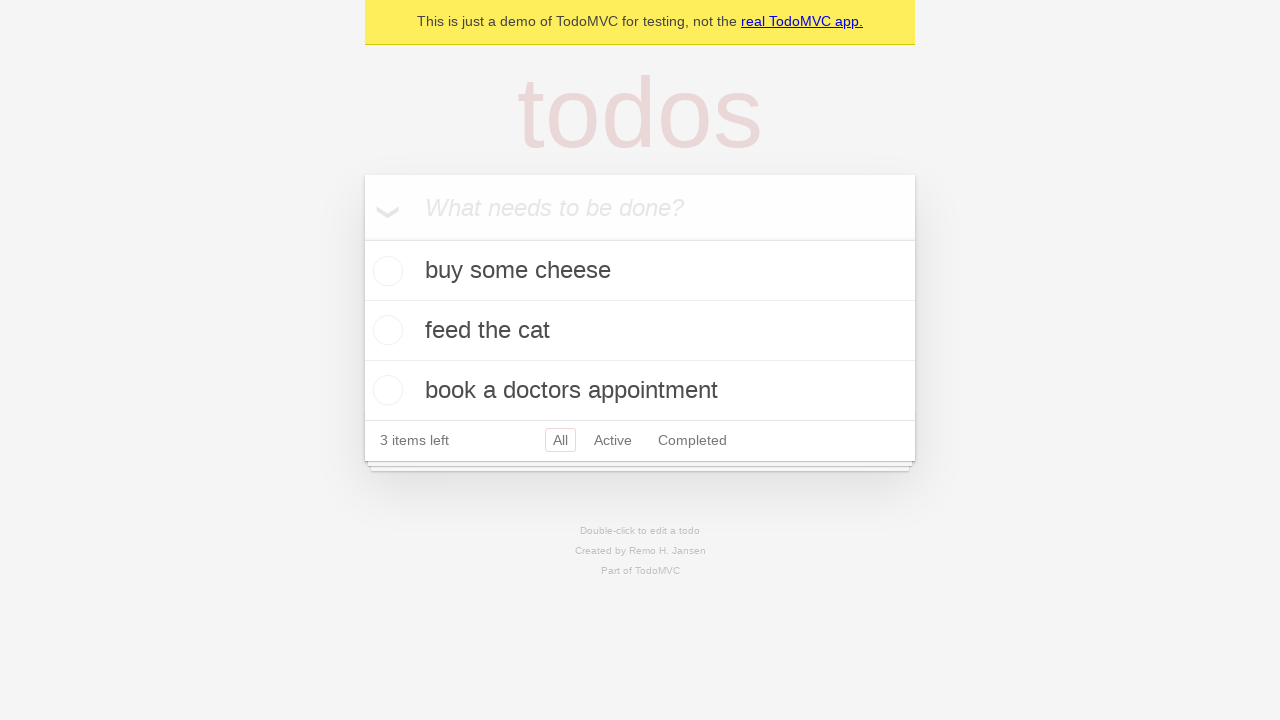

Checked the first todo item as completed at (385, 271) on .todo-list li .toggle >> nth=0
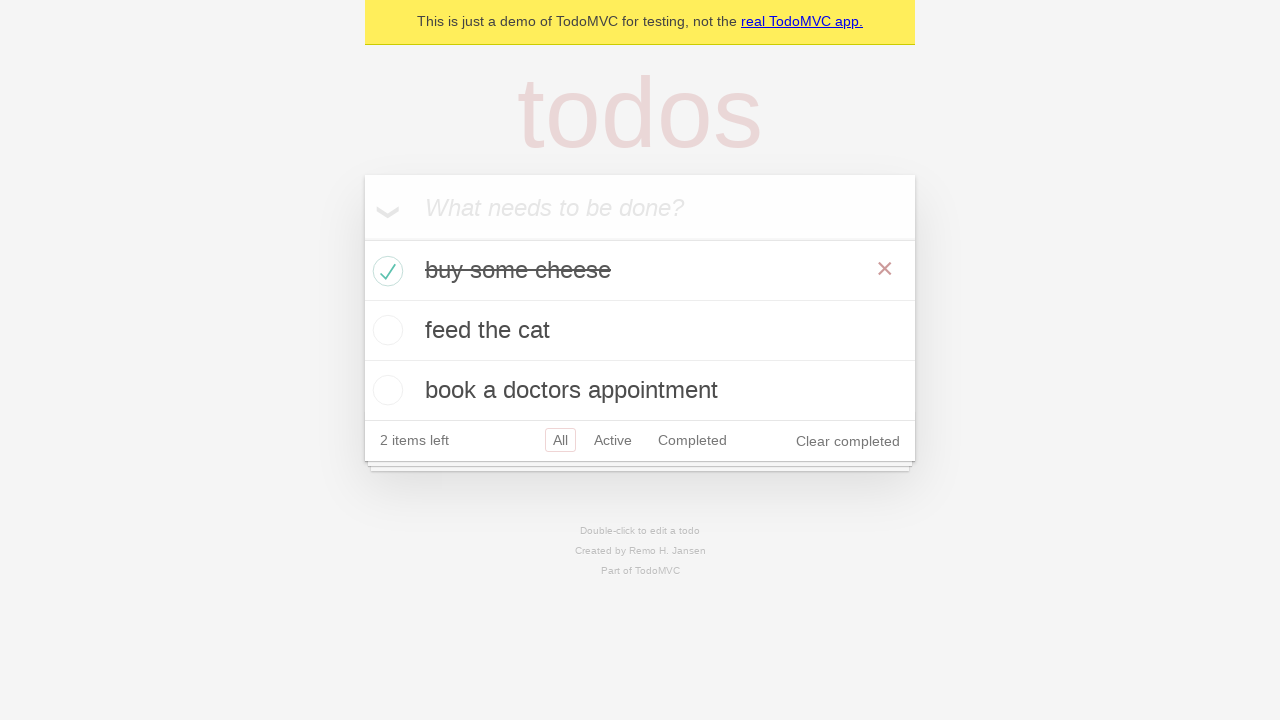

Verified 'Clear completed' button is now visible
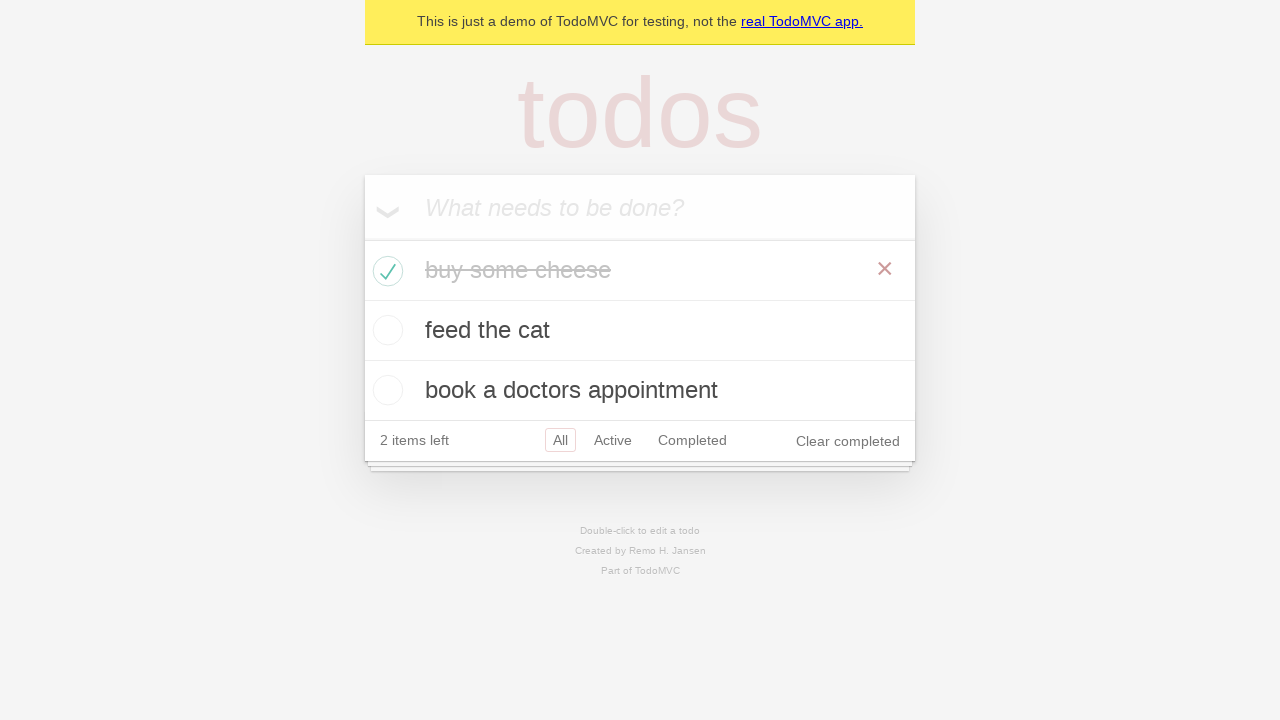

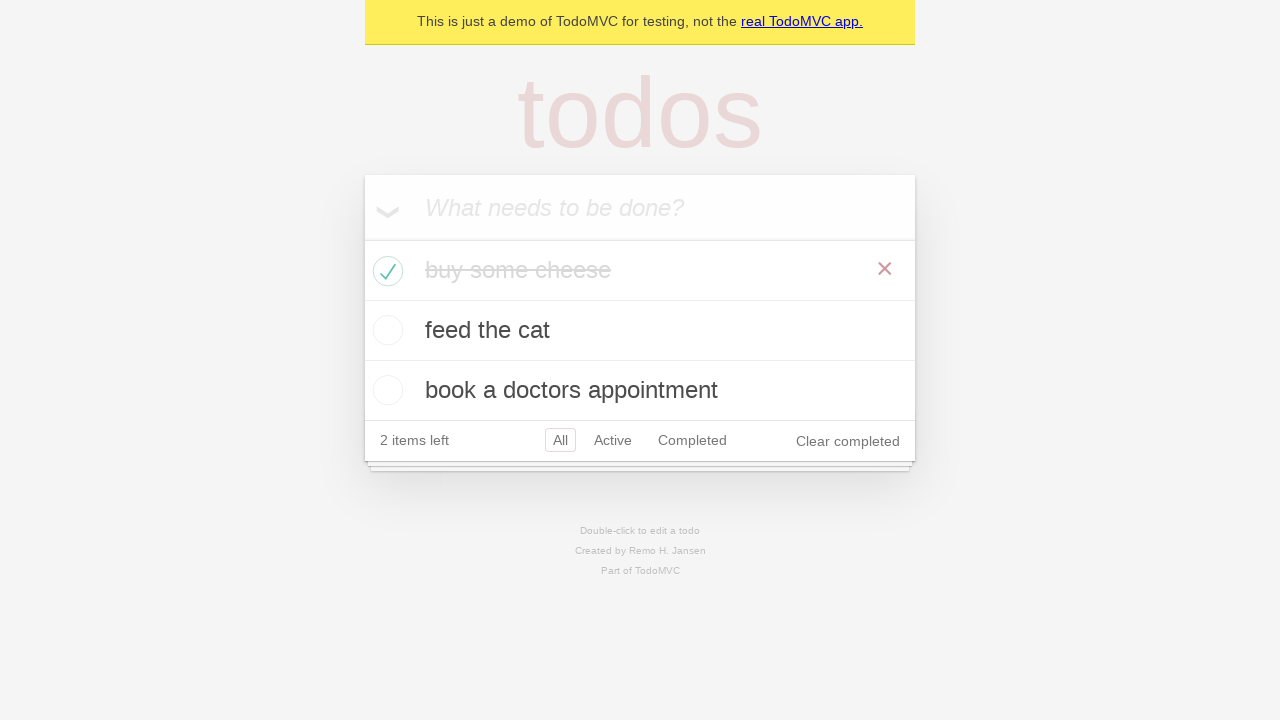